Tests simple drag-and-drop functionality by dragging an element and dropping it onto a droppable target

Starting URL: https://demoqa.com/droppable

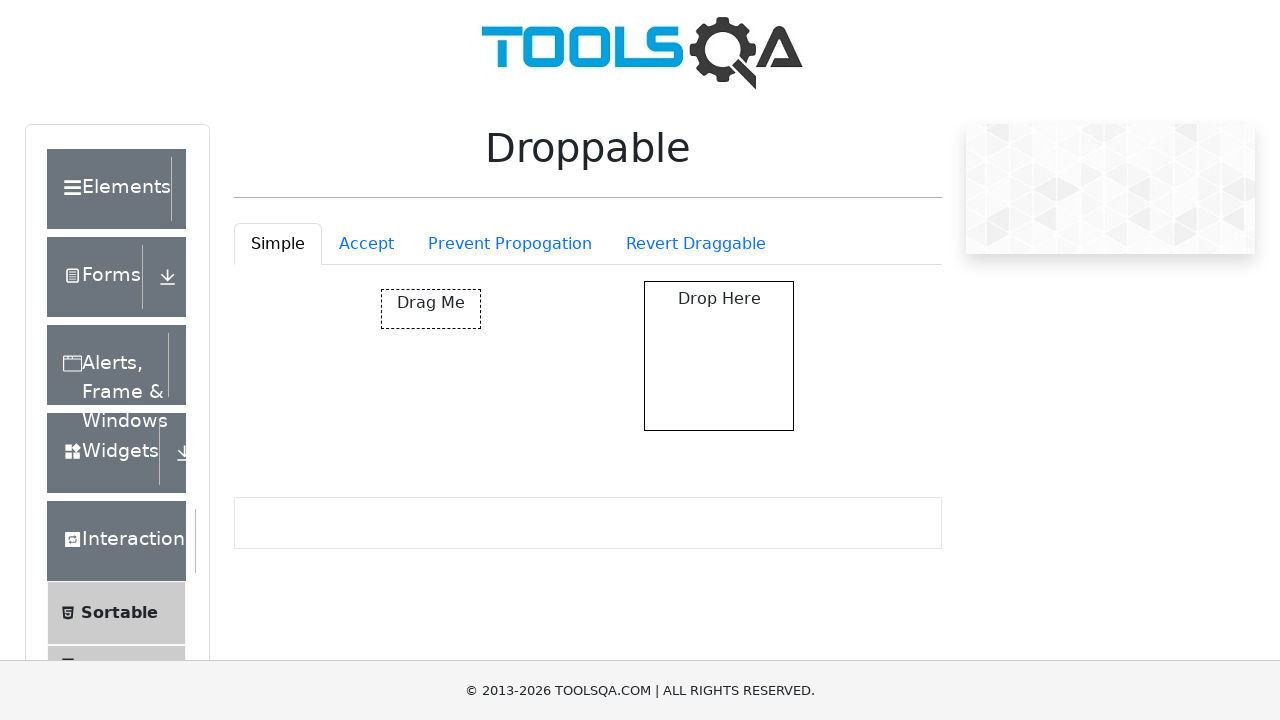

Located the draggable element in simpleDropContainer
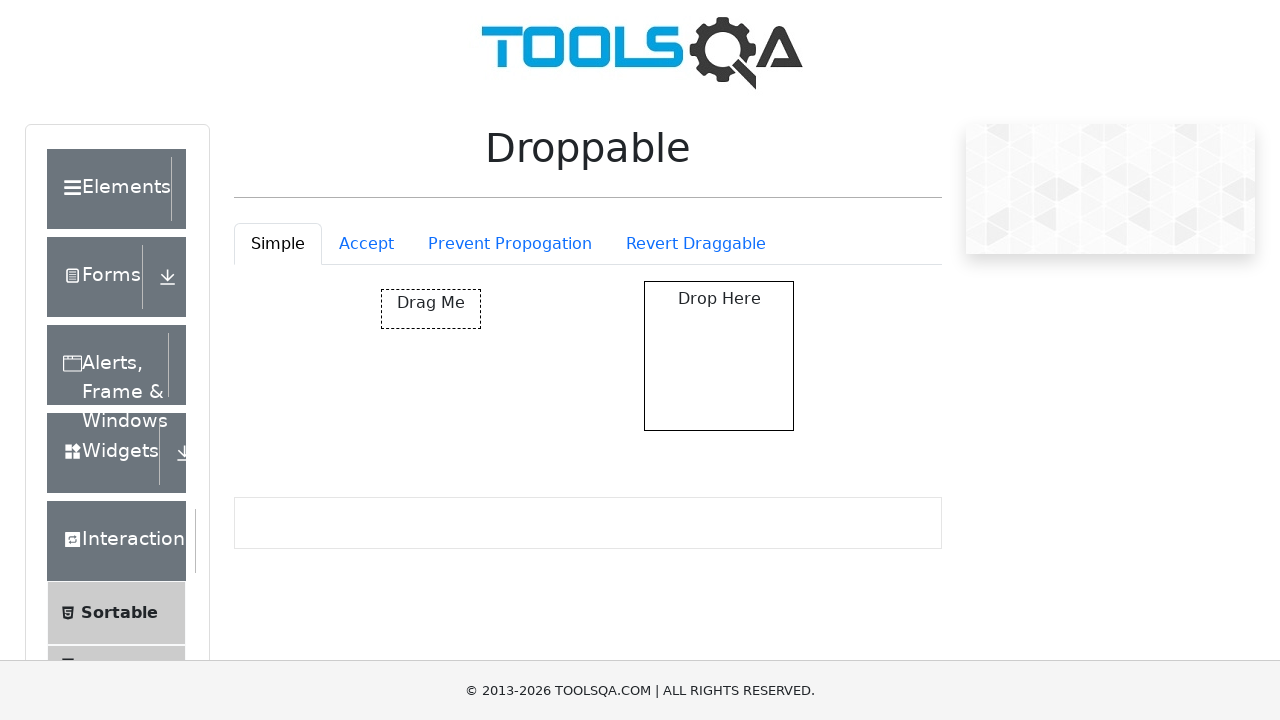

Located the droppable target box in simpleDropContainer
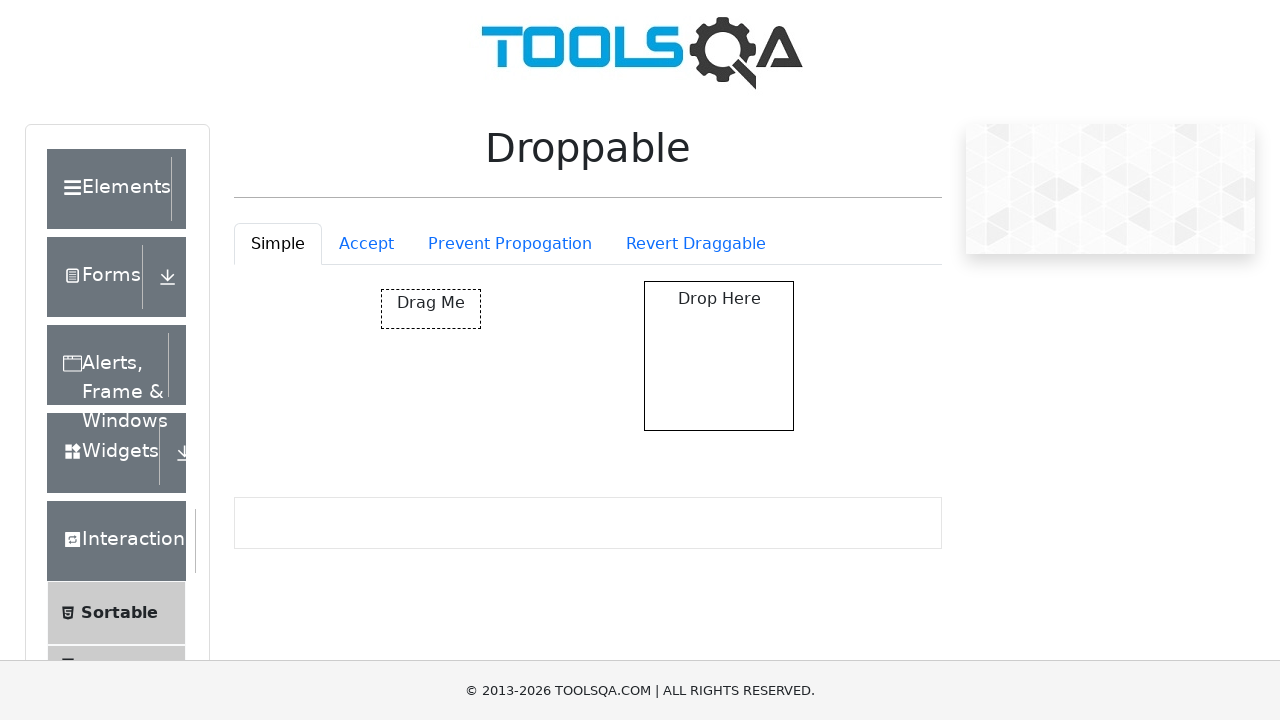

Successfully dragged element onto droppable target at (719, 356)
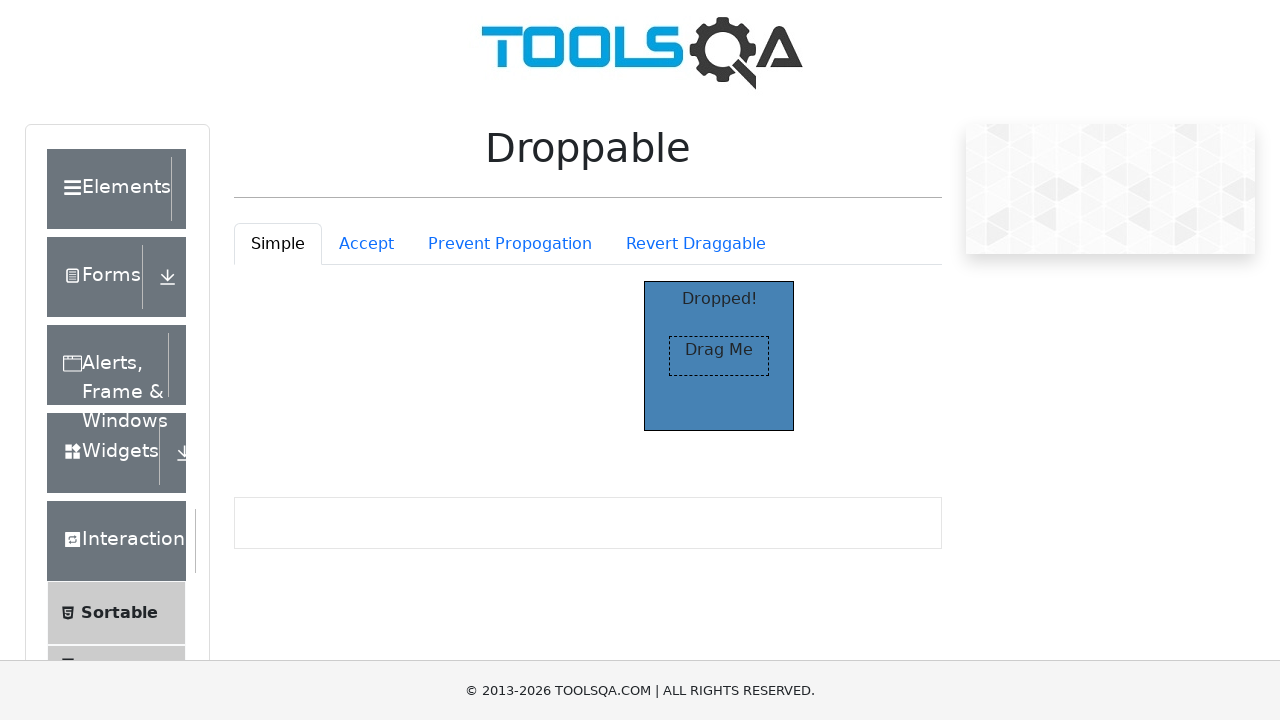

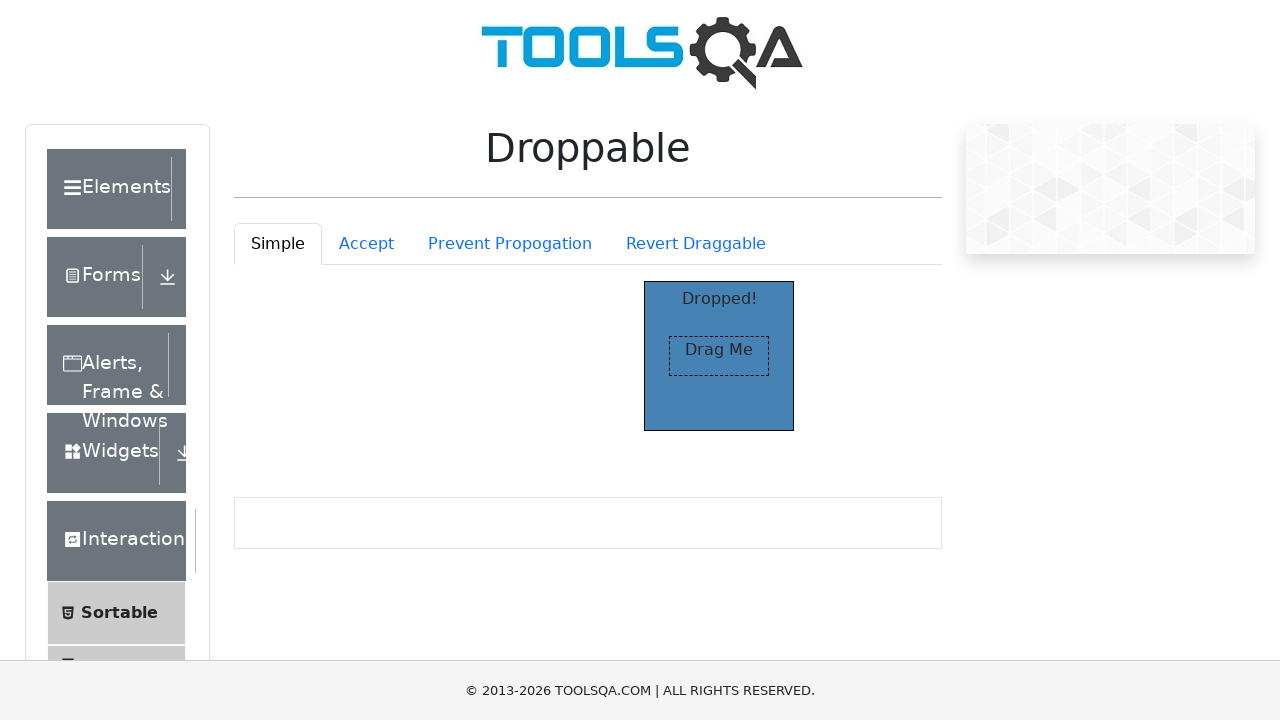